Tests extended search functionality with price filters and verifies selection counter updates correctly when selecting multiple items

Starting URL: http://ss.com

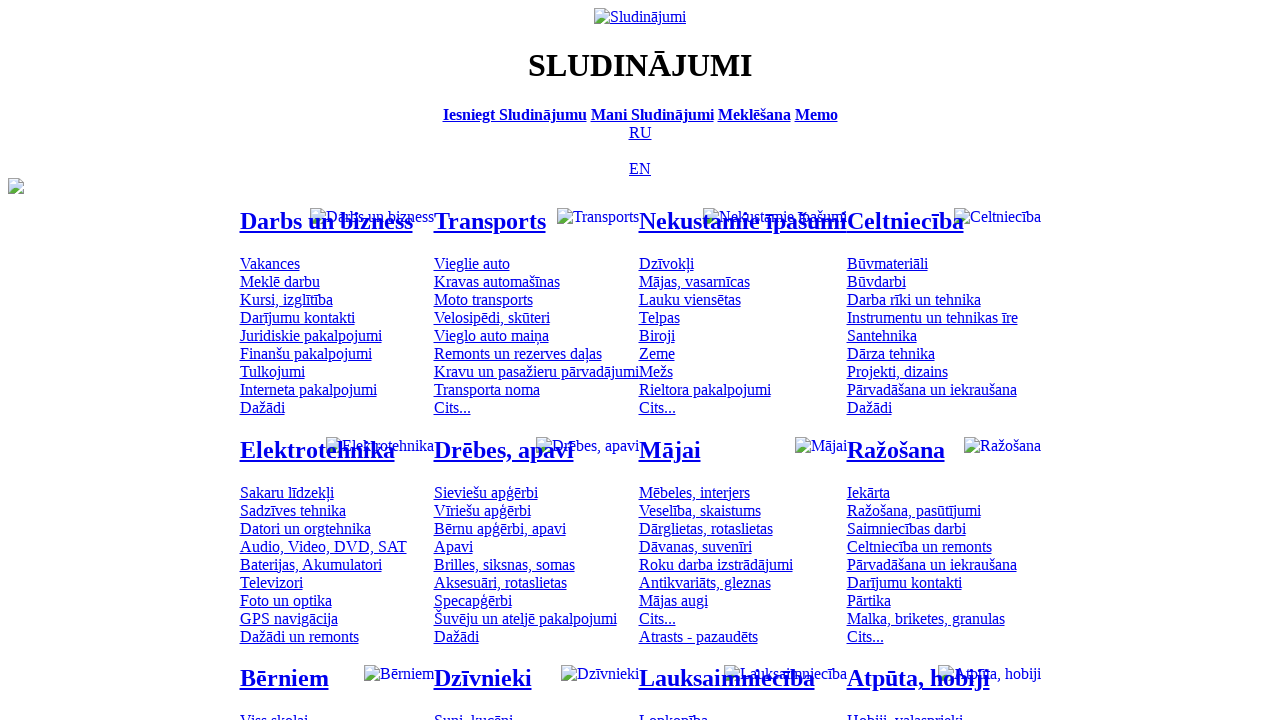

Clicked Russian language option at (640, 132) on [title='По-русски']
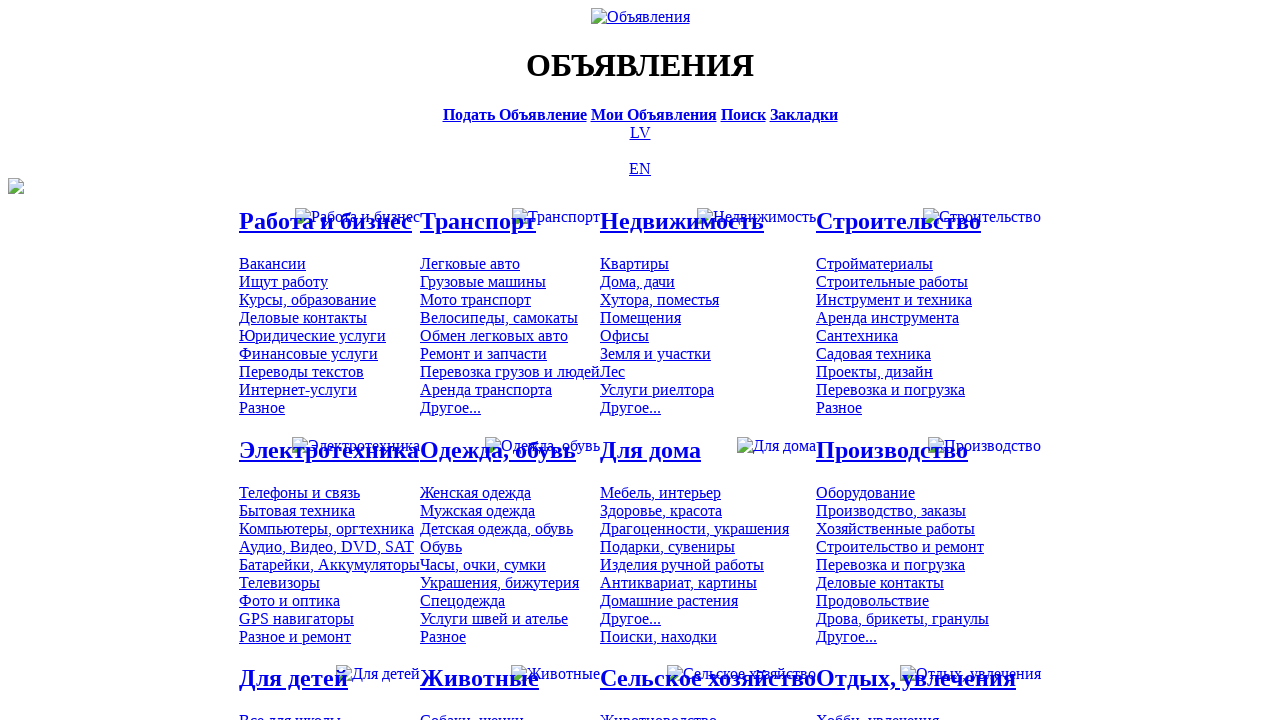

Clicked search bar at (743, 114) on [title='Искать объявления']
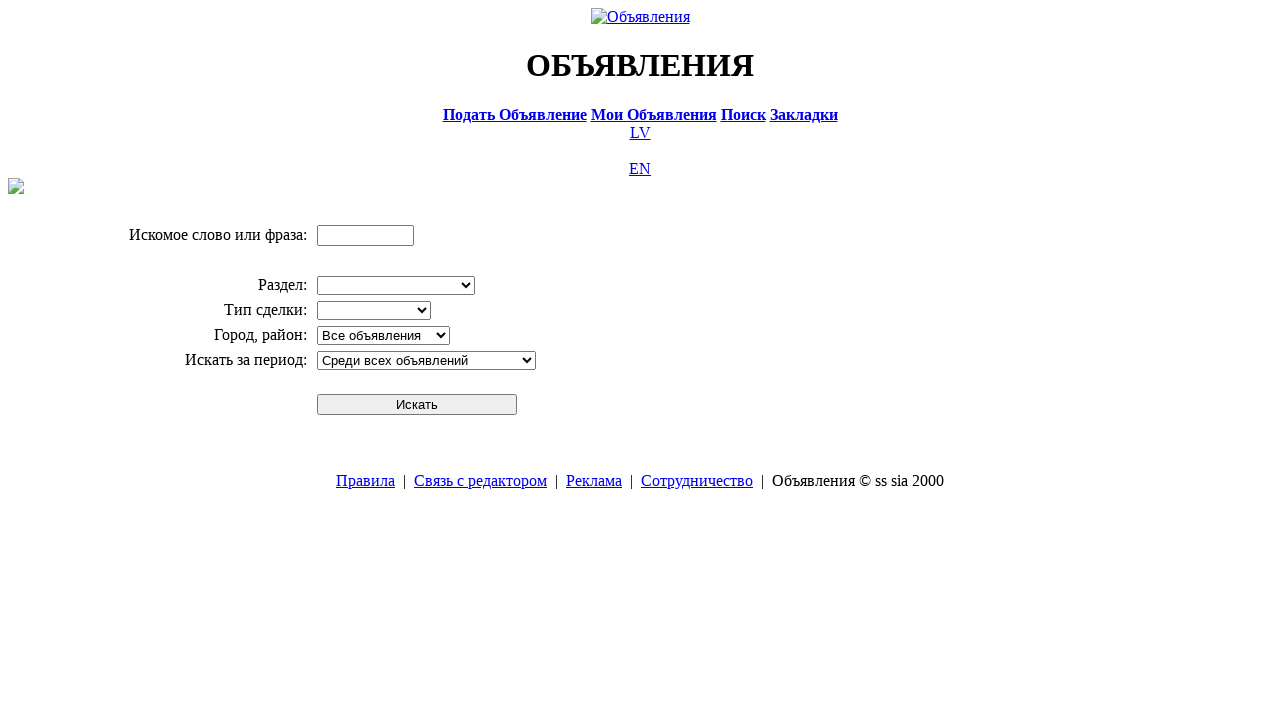

Entered search term 'Компьютер' on input[name='txt']
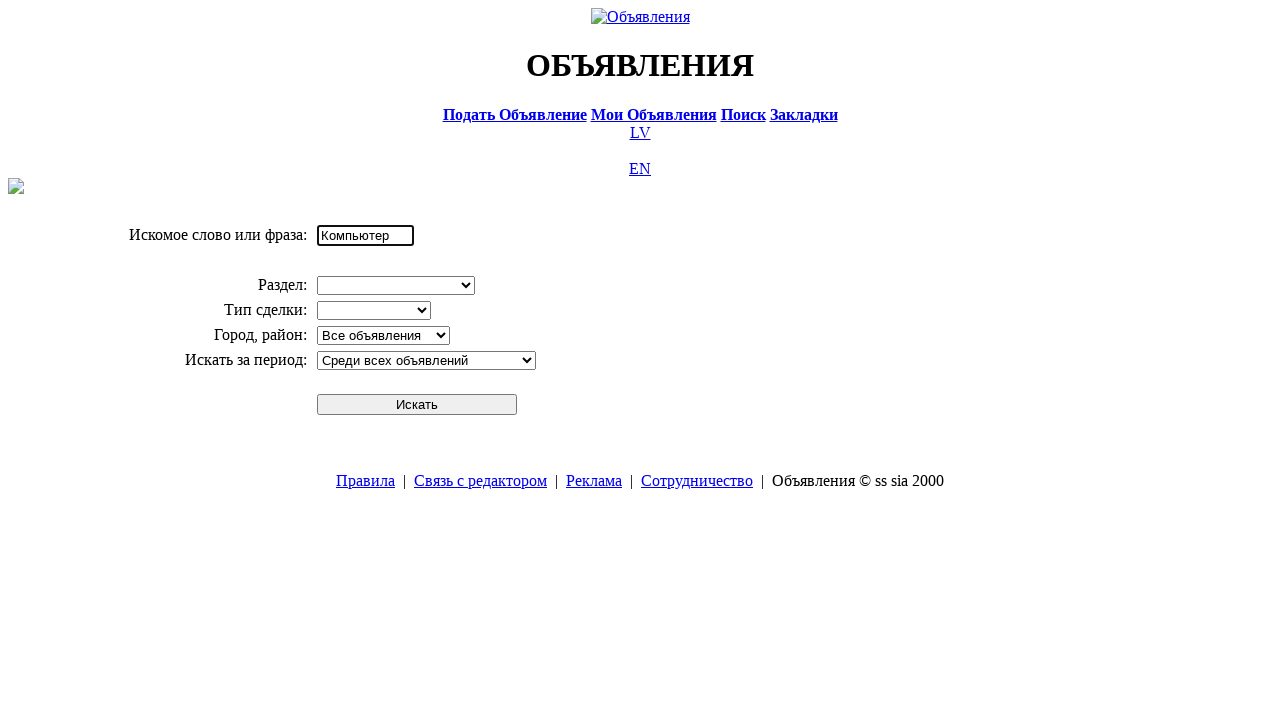

Selected 'Электротехника' from division dropdown on select[name='cid_0']
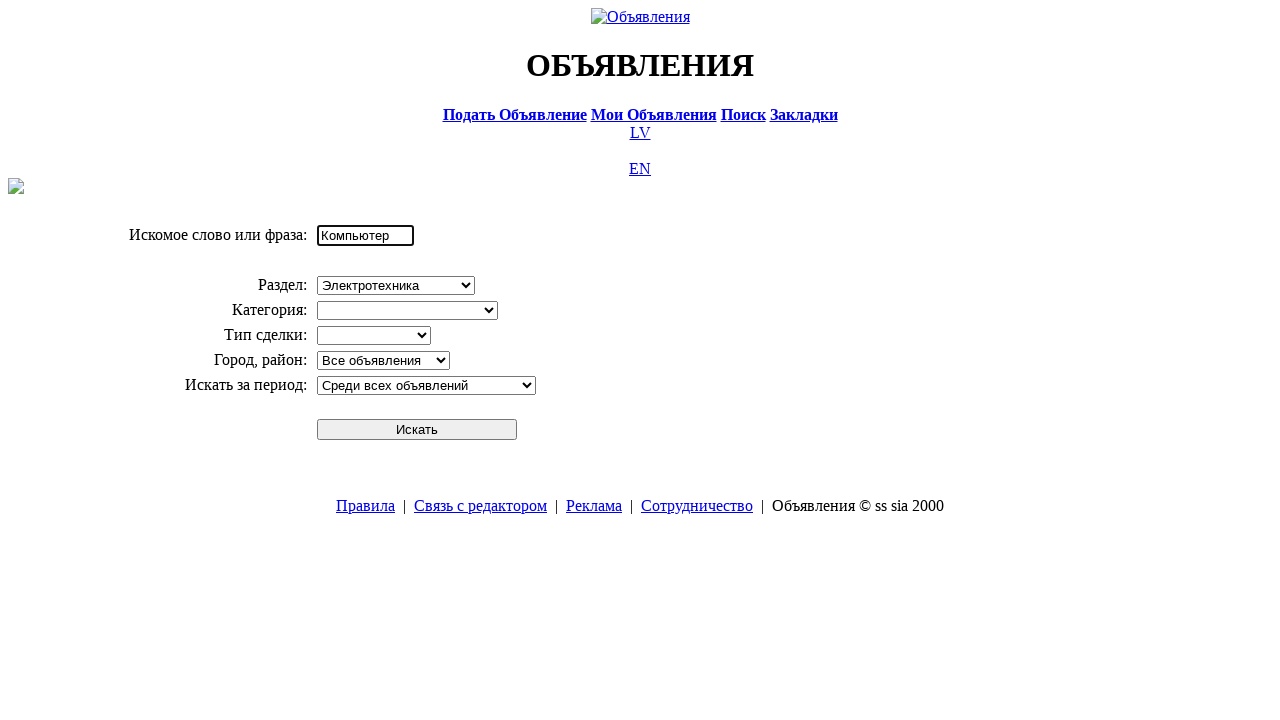

Selected 'Компьютеры, оргтехника' from category dropdown on select[name='cid_1']
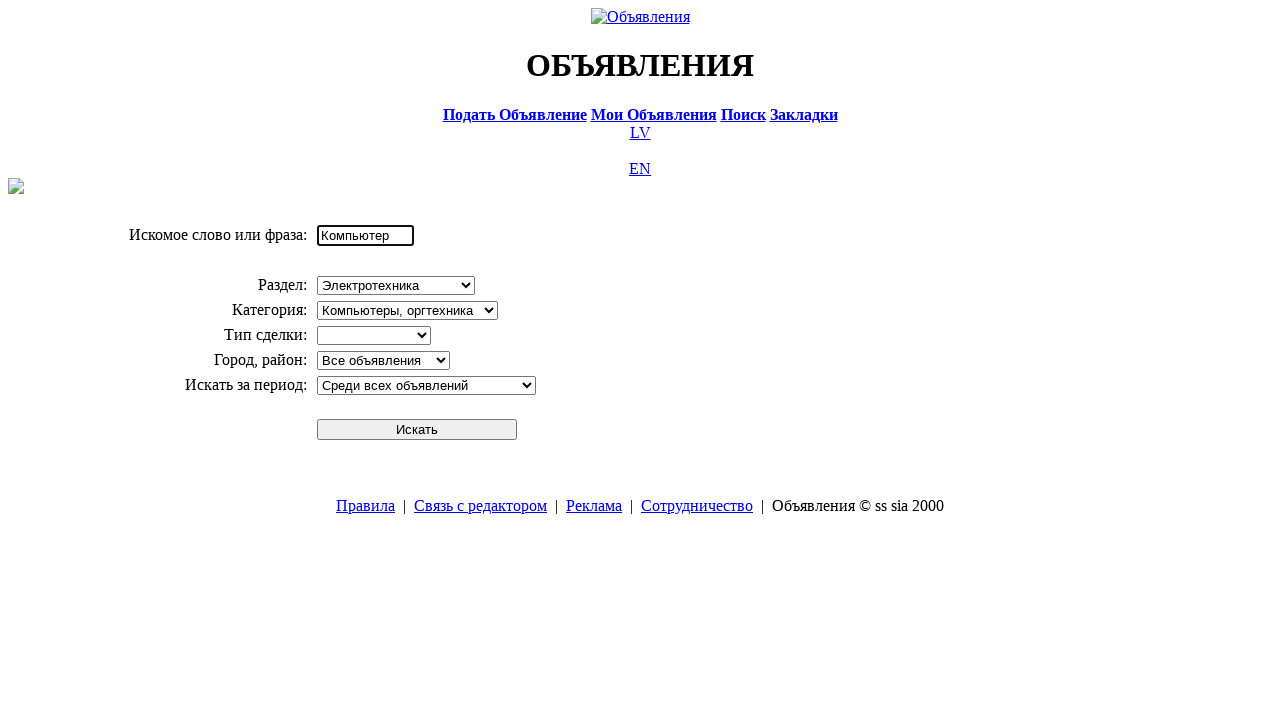

Clicked search button at (417, 429) on #sbtn
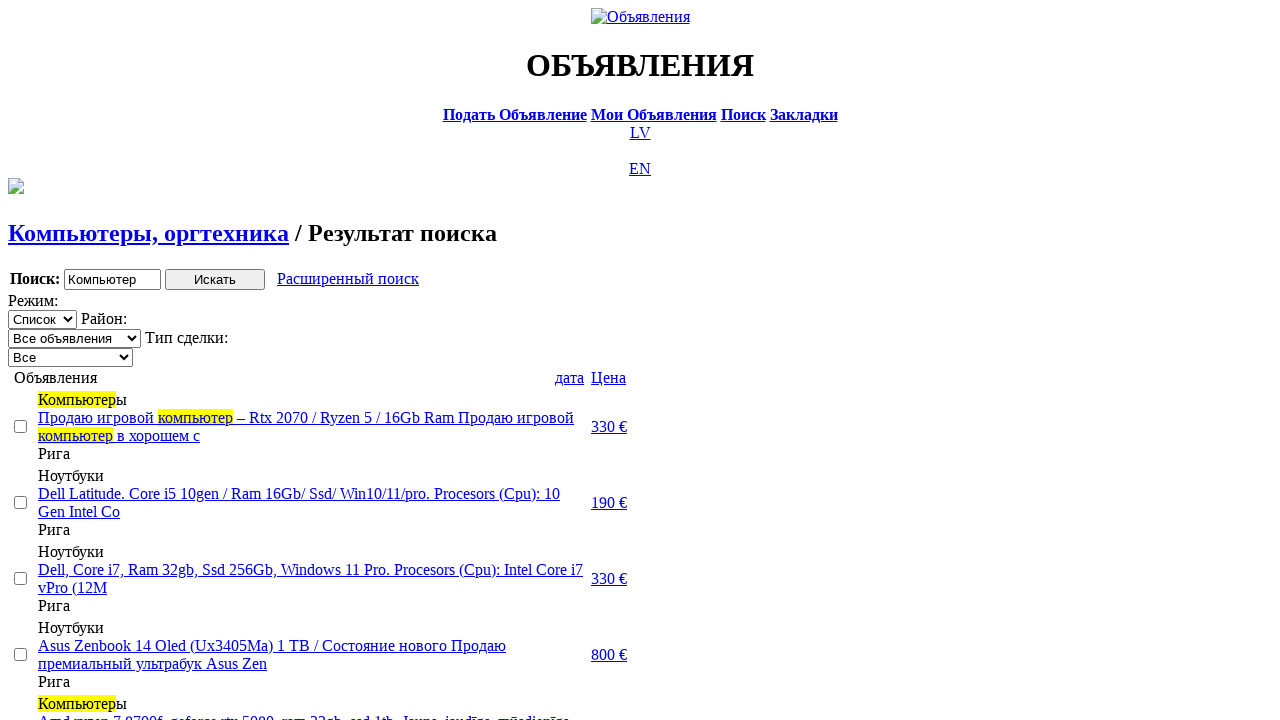

Clicked extended search link at (348, 279) on a.a9a
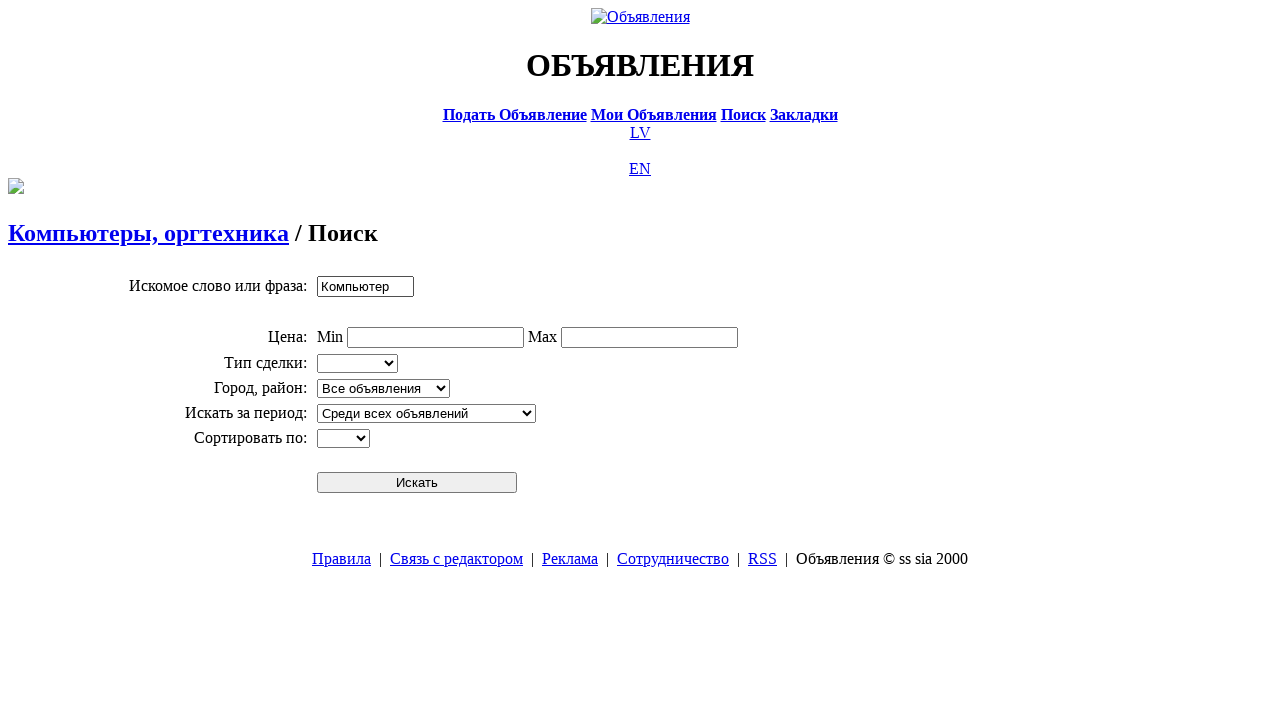

Entered minimum price of 0 on input[name='topt[8][min]']
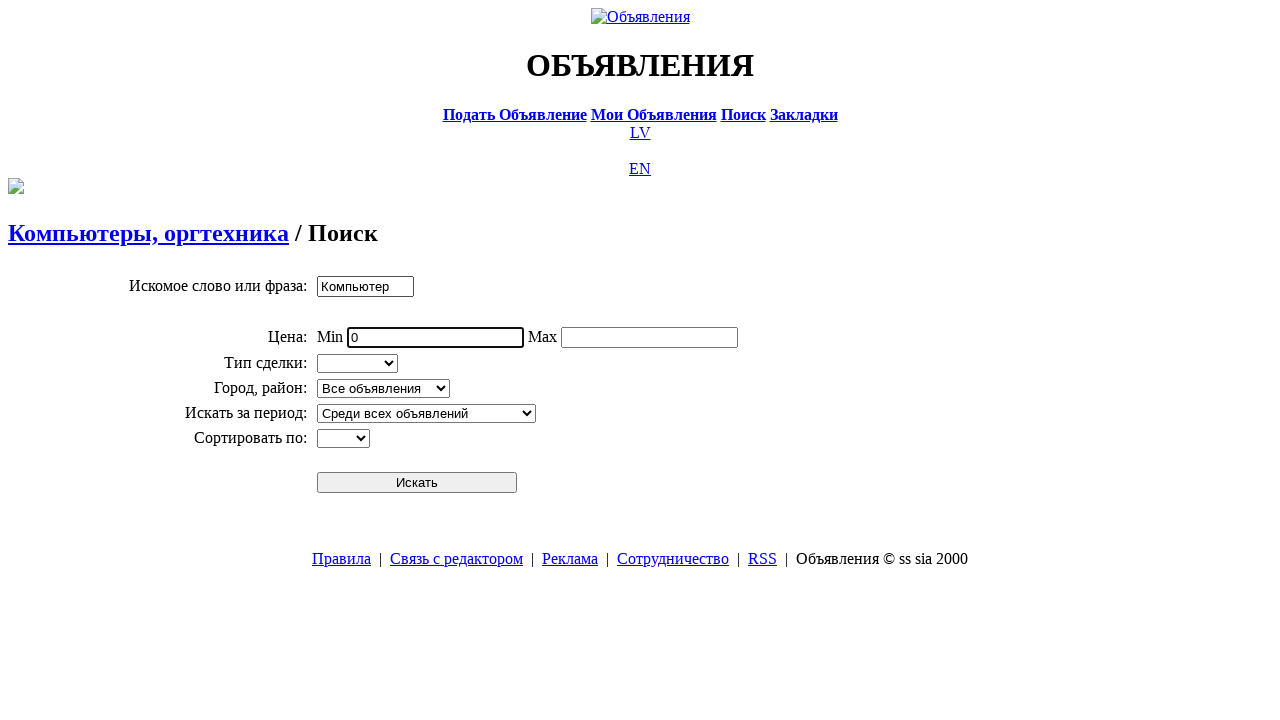

Entered maximum price of 300 on input[name='topt[8][max]']
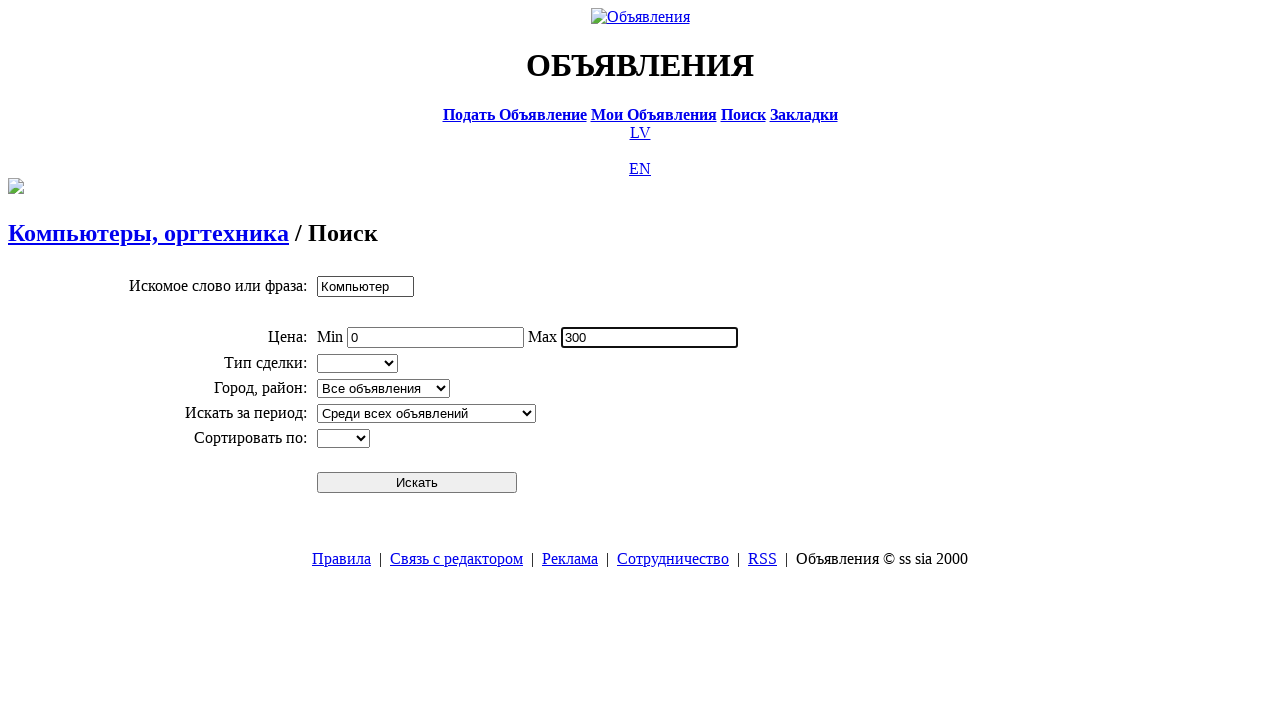

Clicked extended search button to apply price filters at (417, 482) on #sbtn
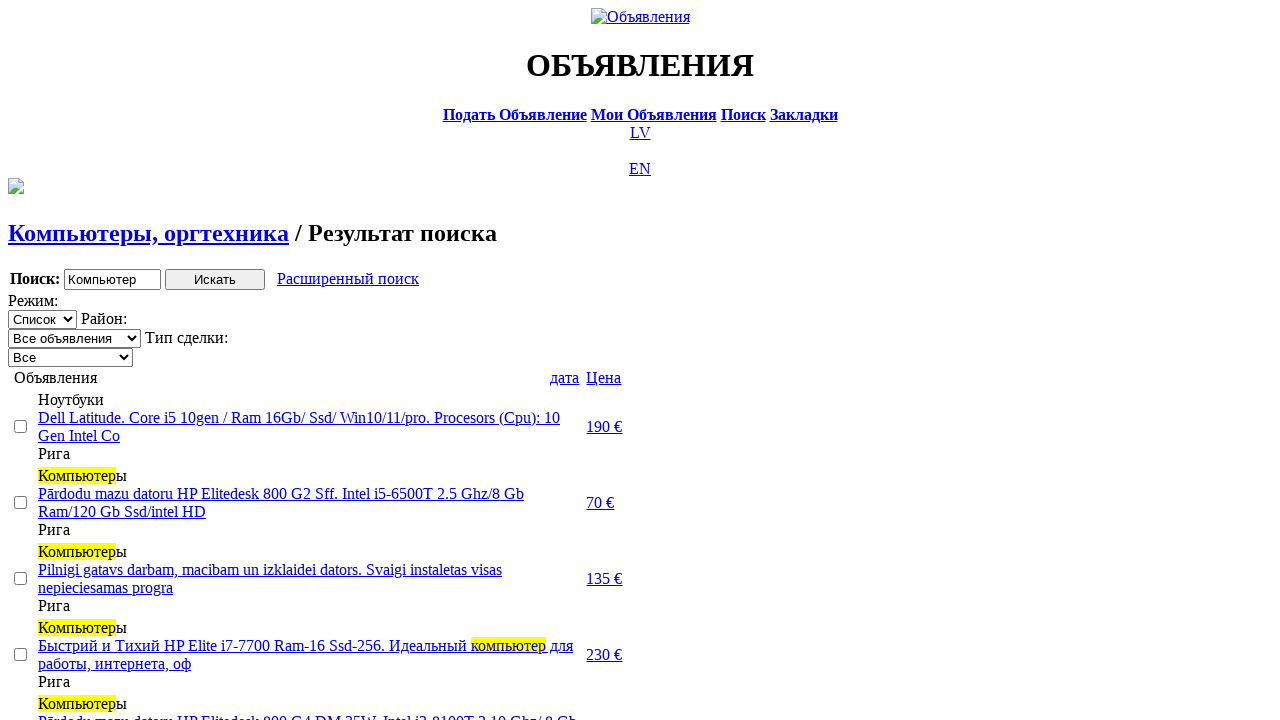

Clicked price column to sort ascending at (604, 377) on text=Цена
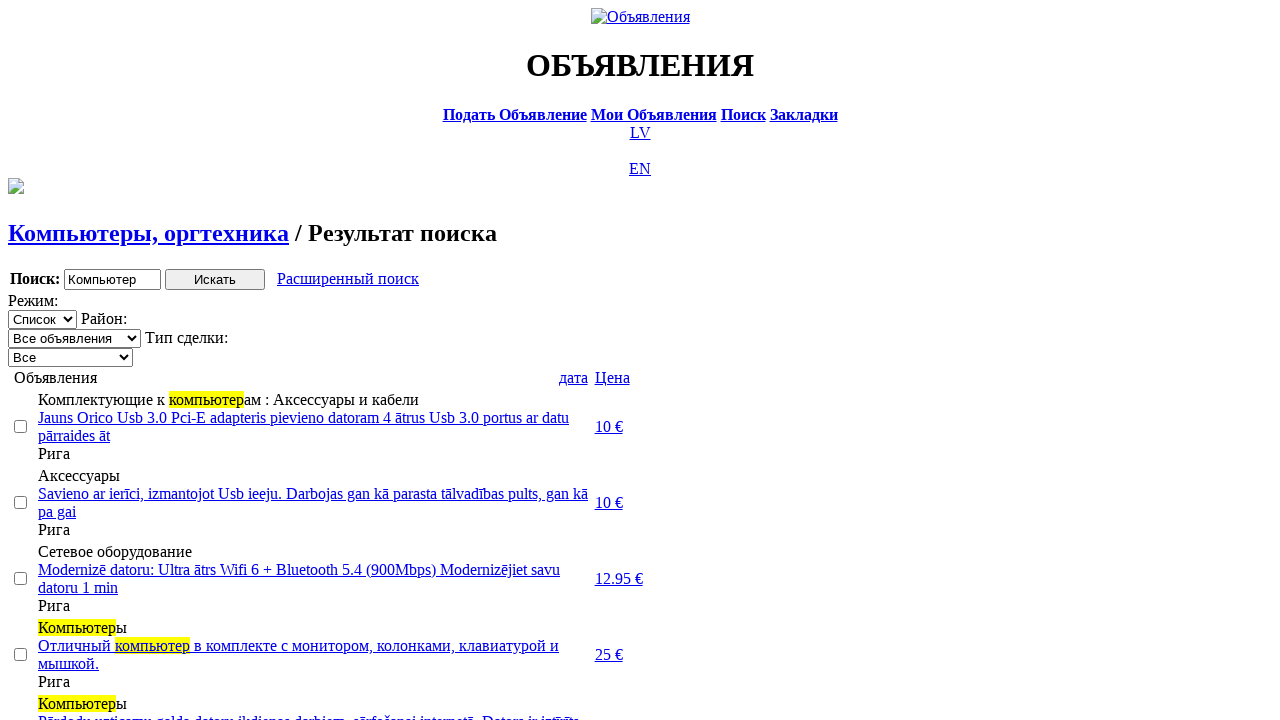

Clicked price column again to sort descending at (612, 377) on text=Цена
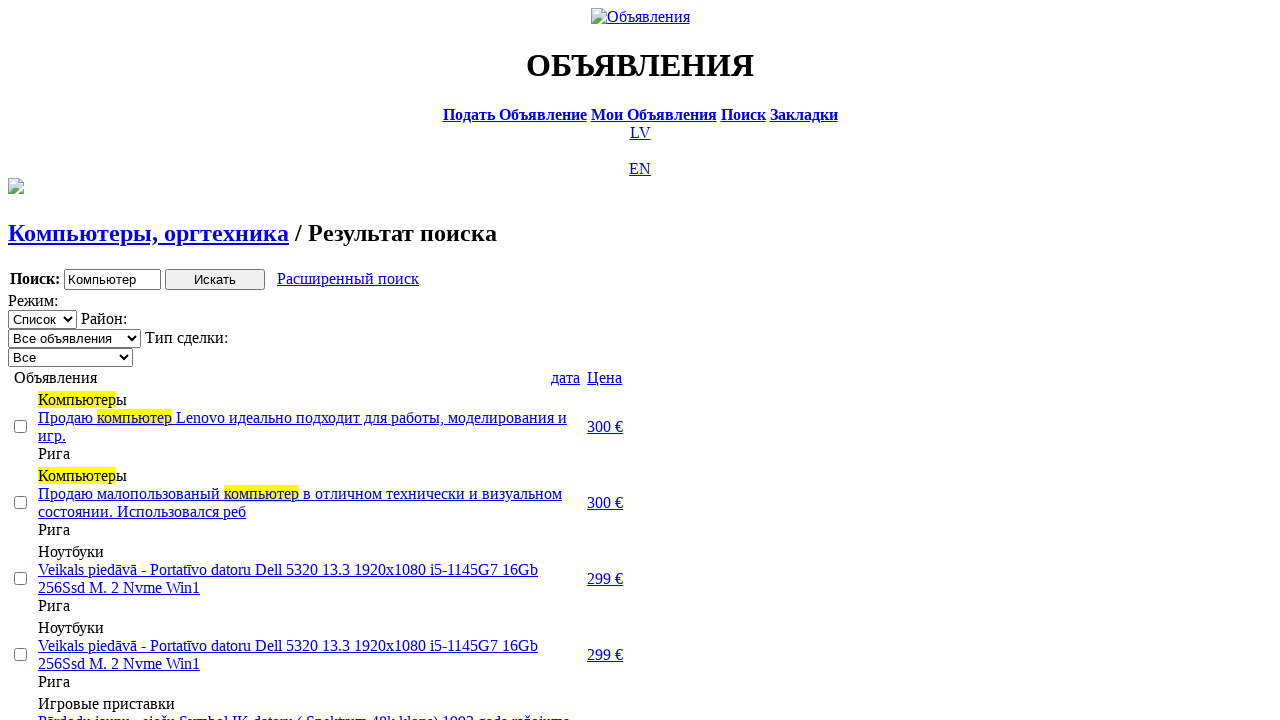

Selected 'Продажа' from transaction type dropdown on .filter_second_line_dv>span:nth-child(3)>select
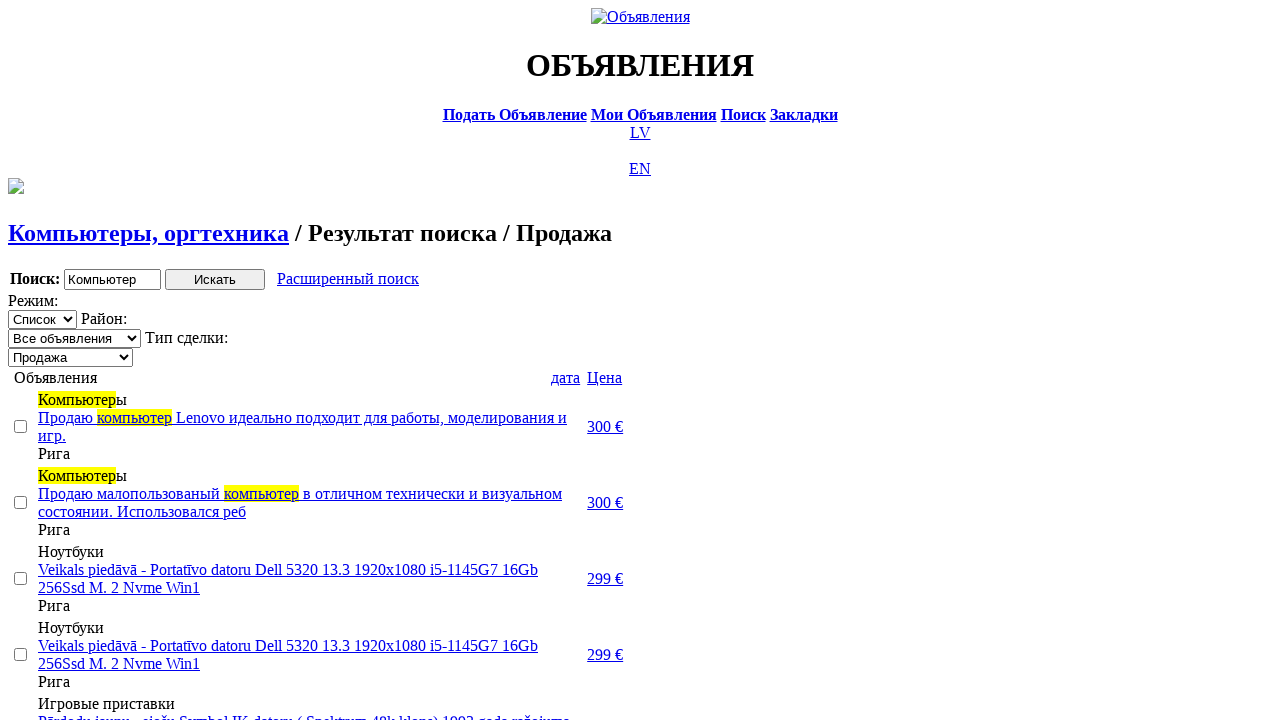

Located all checkboxes on the page
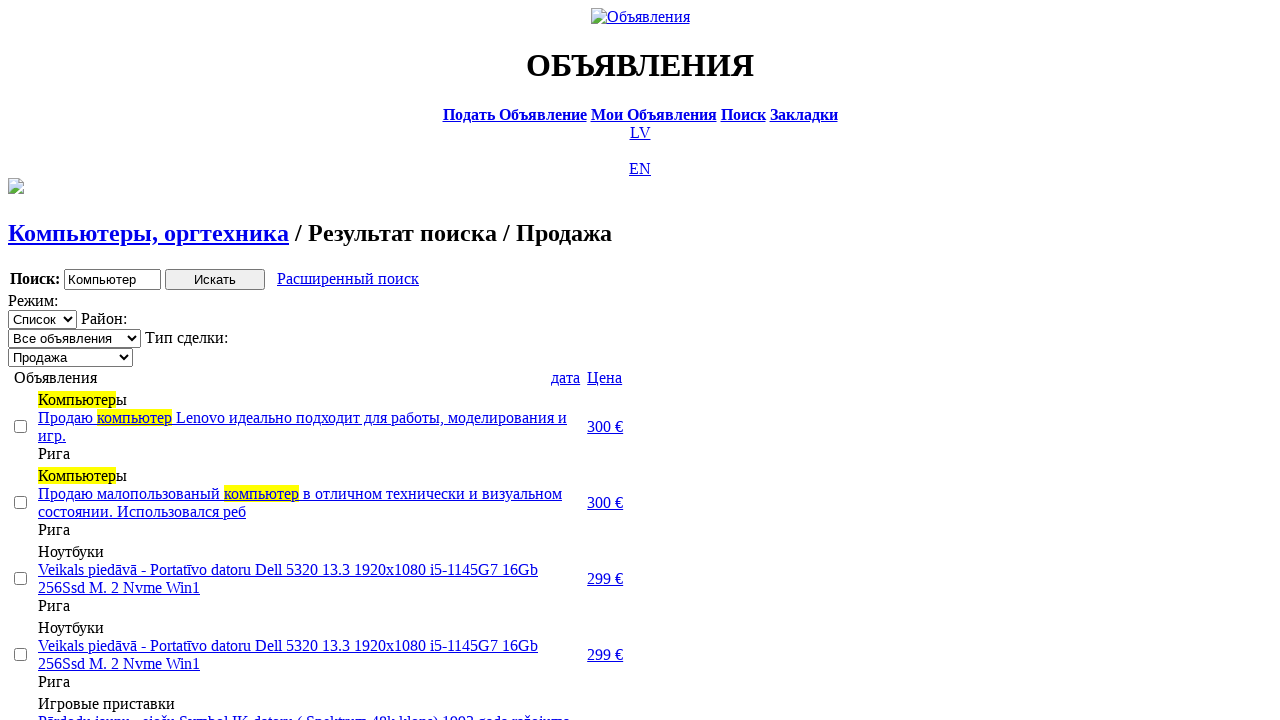

Clicked first checkbox at (20, 502) on [type='checkbox'] >> nth=1
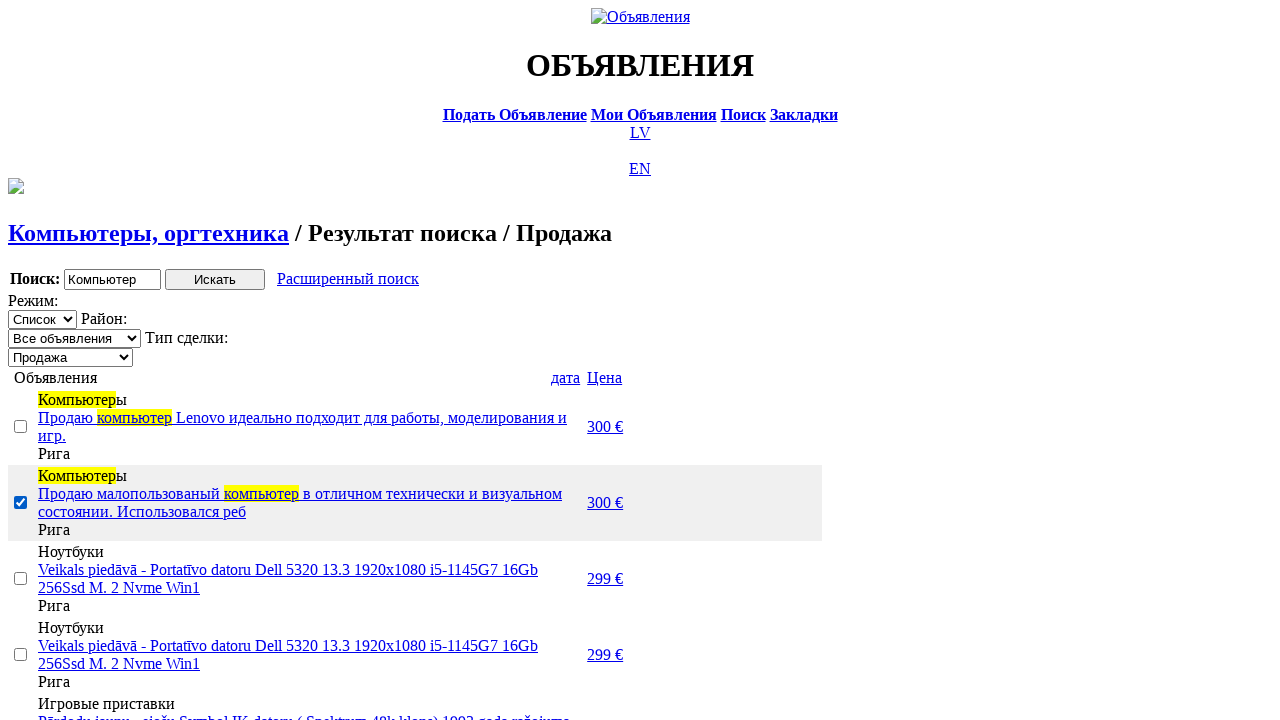

Clicked second checkbox at (20, 578) on [type='checkbox'] >> nth=2
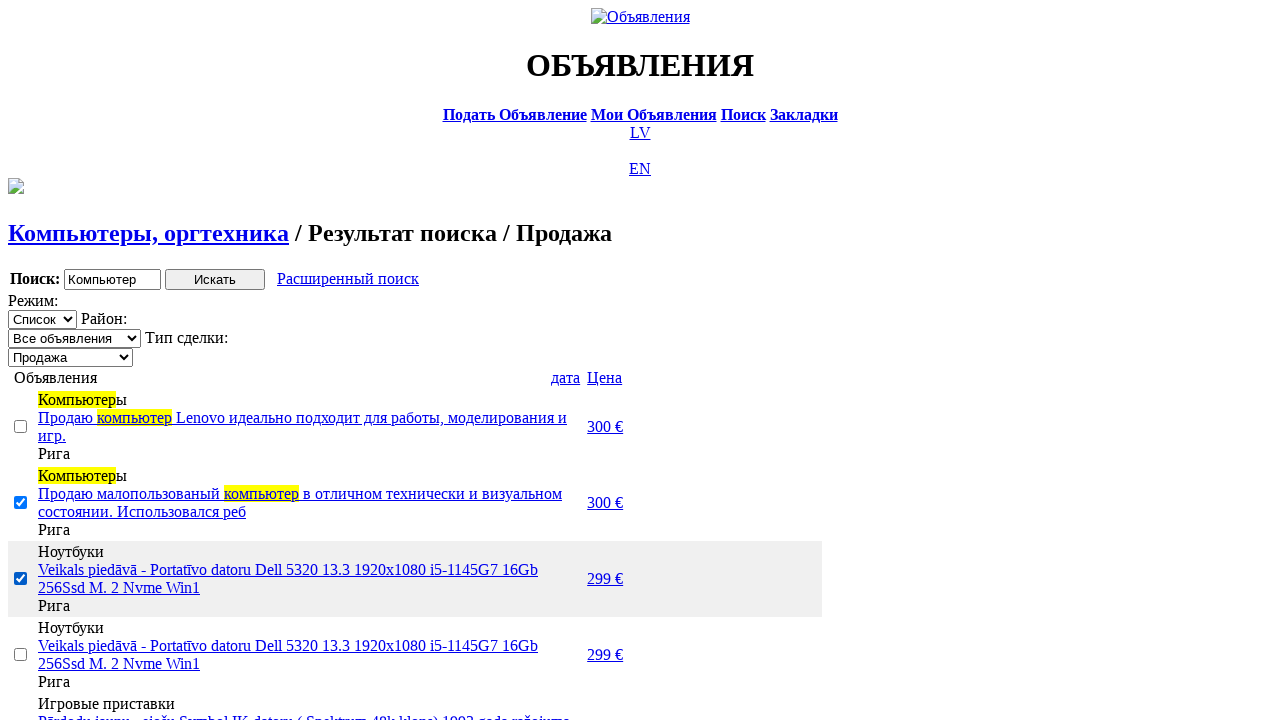

Clicked third checkbox at (20, 360) on [type='checkbox'] >> nth=4
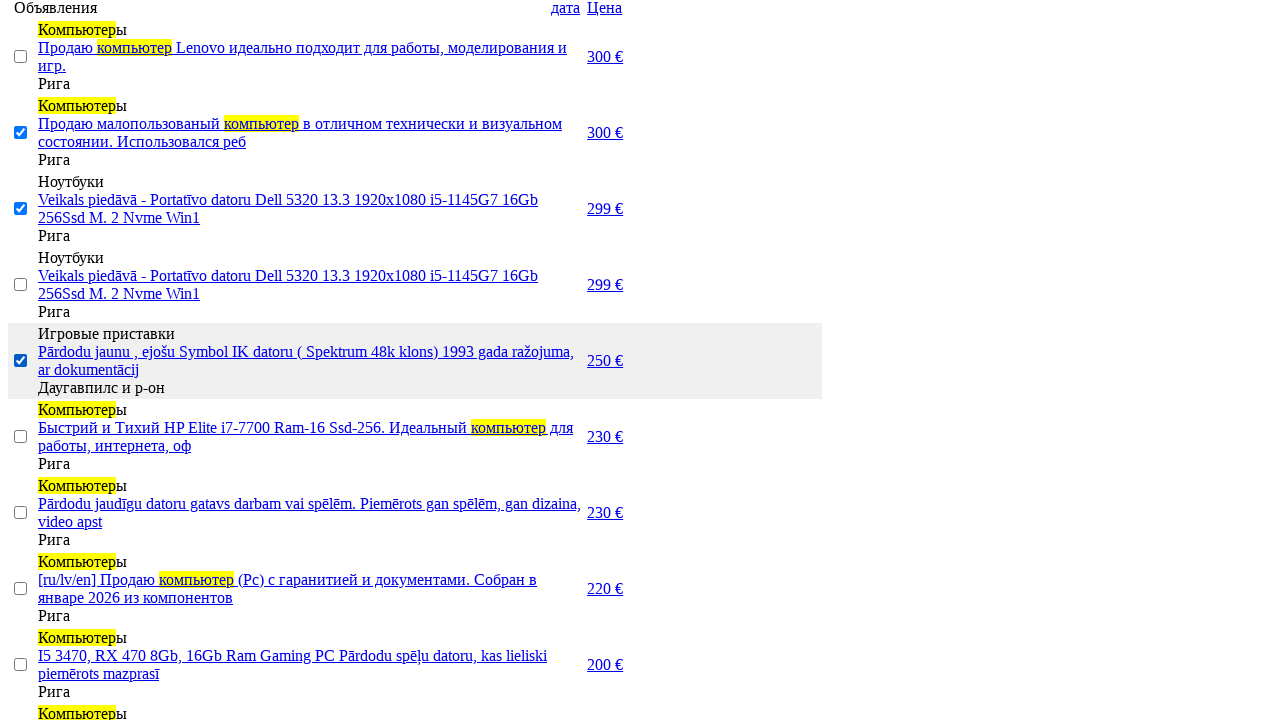

Selection counter element appeared after selecting multiple items
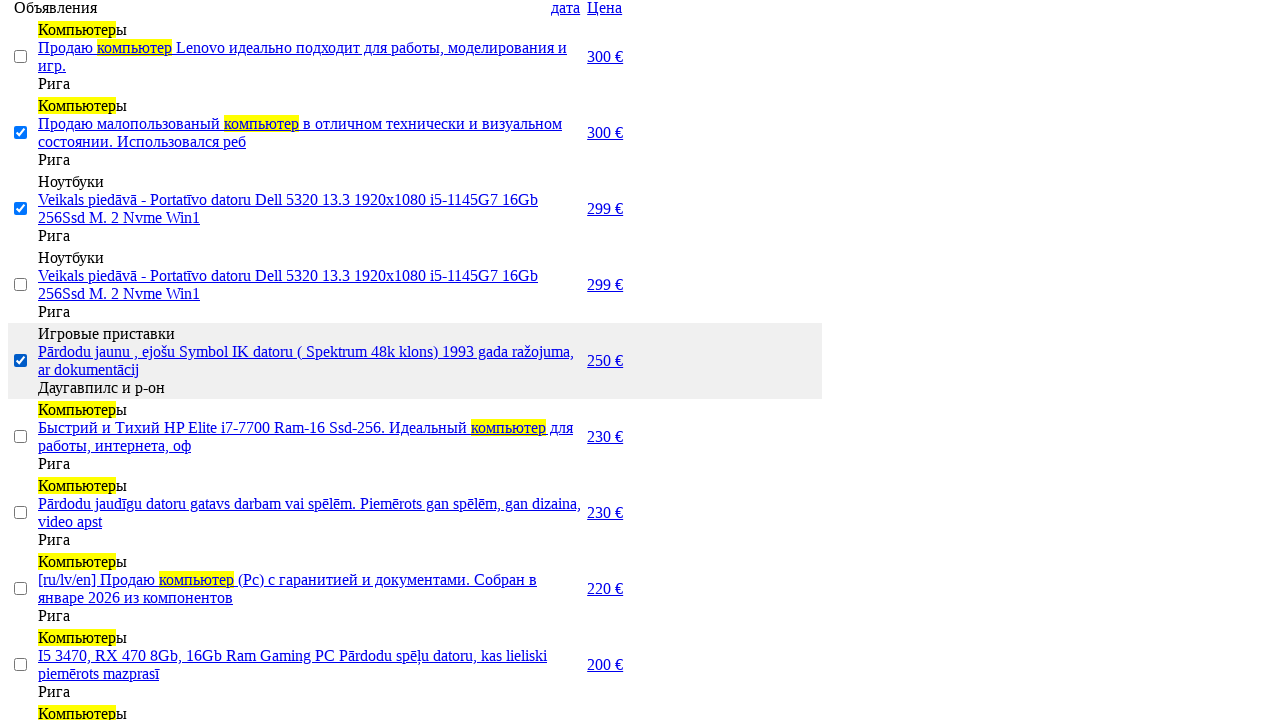

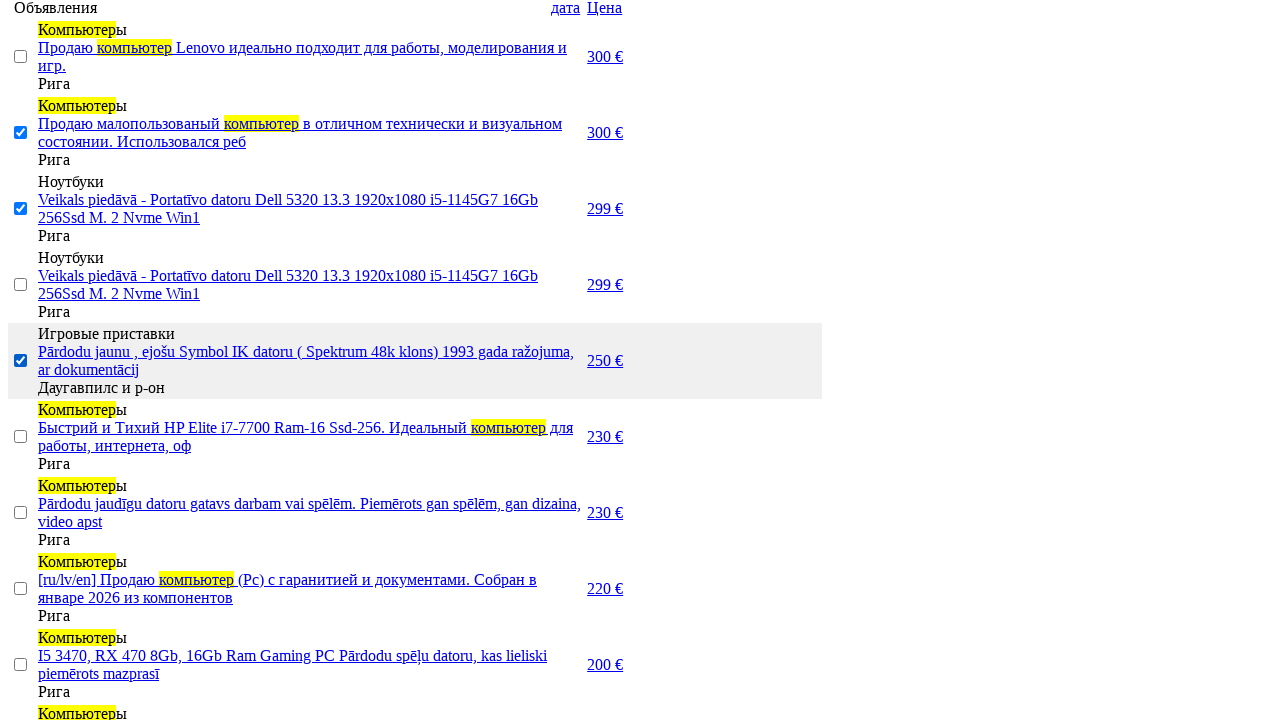